Tests the HerokuApp homepage by verifying the welcome message is displayed, then navigates to the JavaScript section by clicking a link

Starting URL: http://the-internet.herokuapp.com/

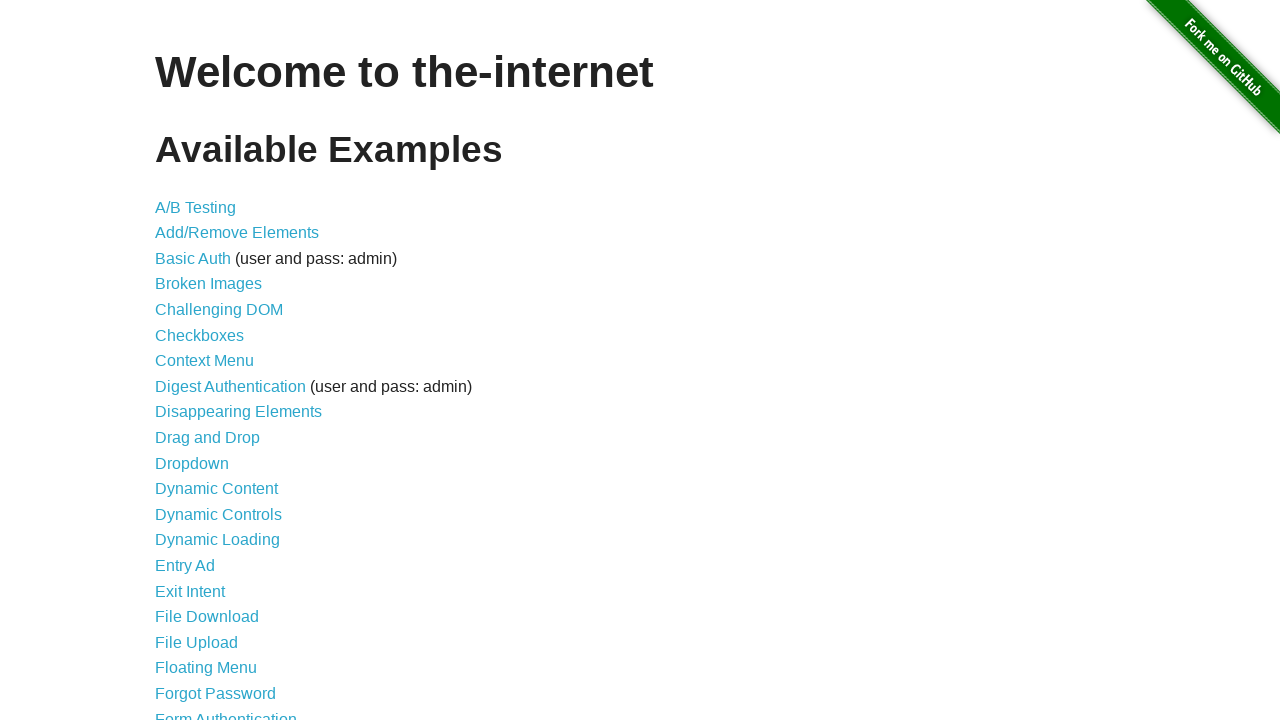

Waited for welcome message heading to load
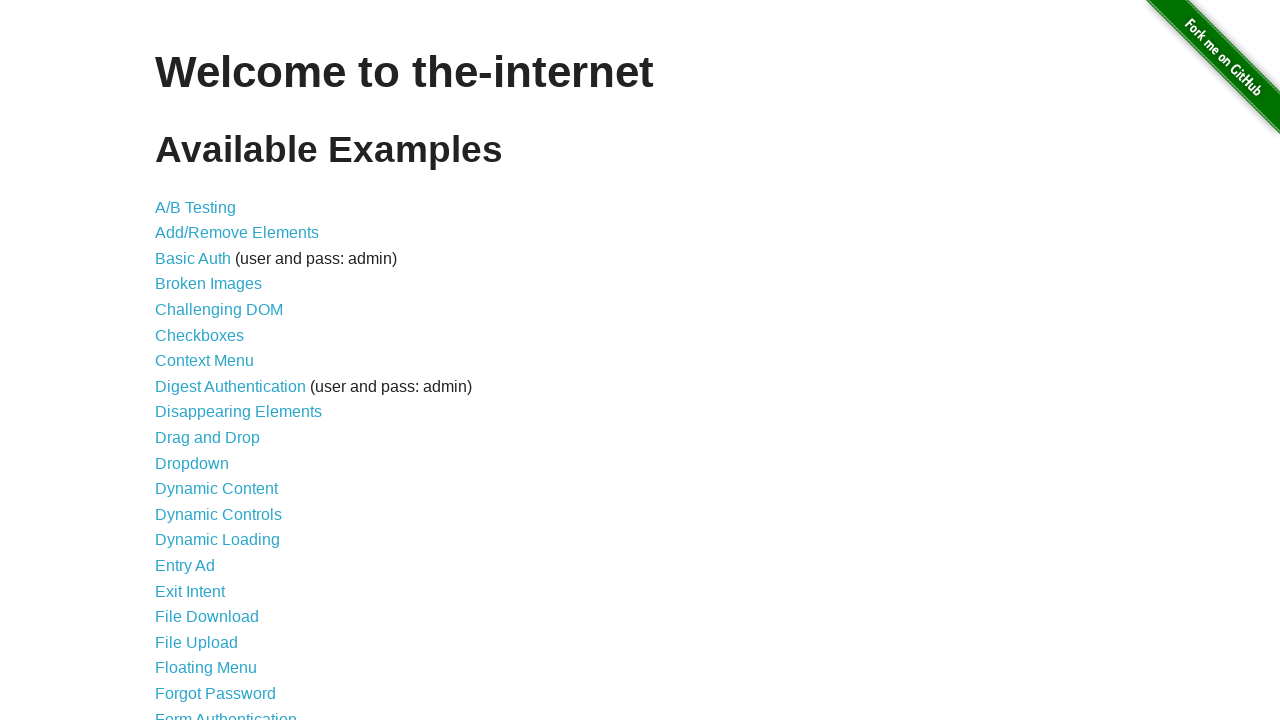

Located welcome message heading element
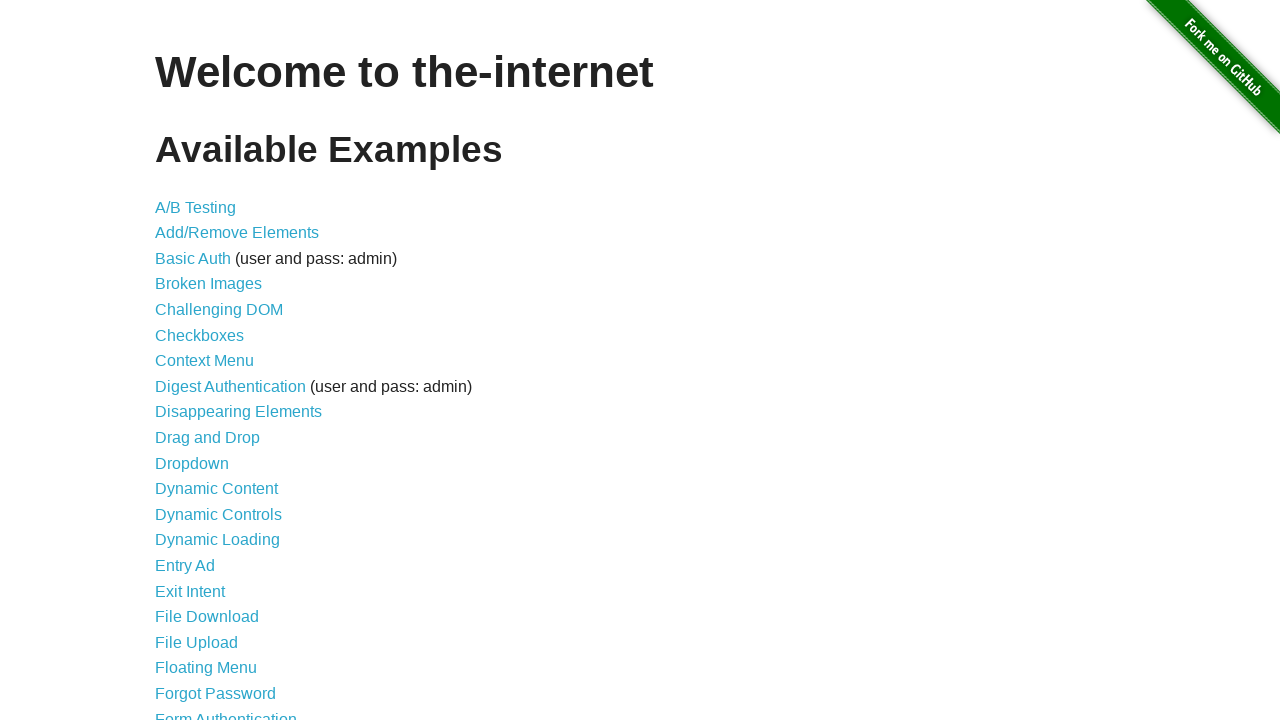

Verified welcome message 'Welcome to the-internet' is displayed
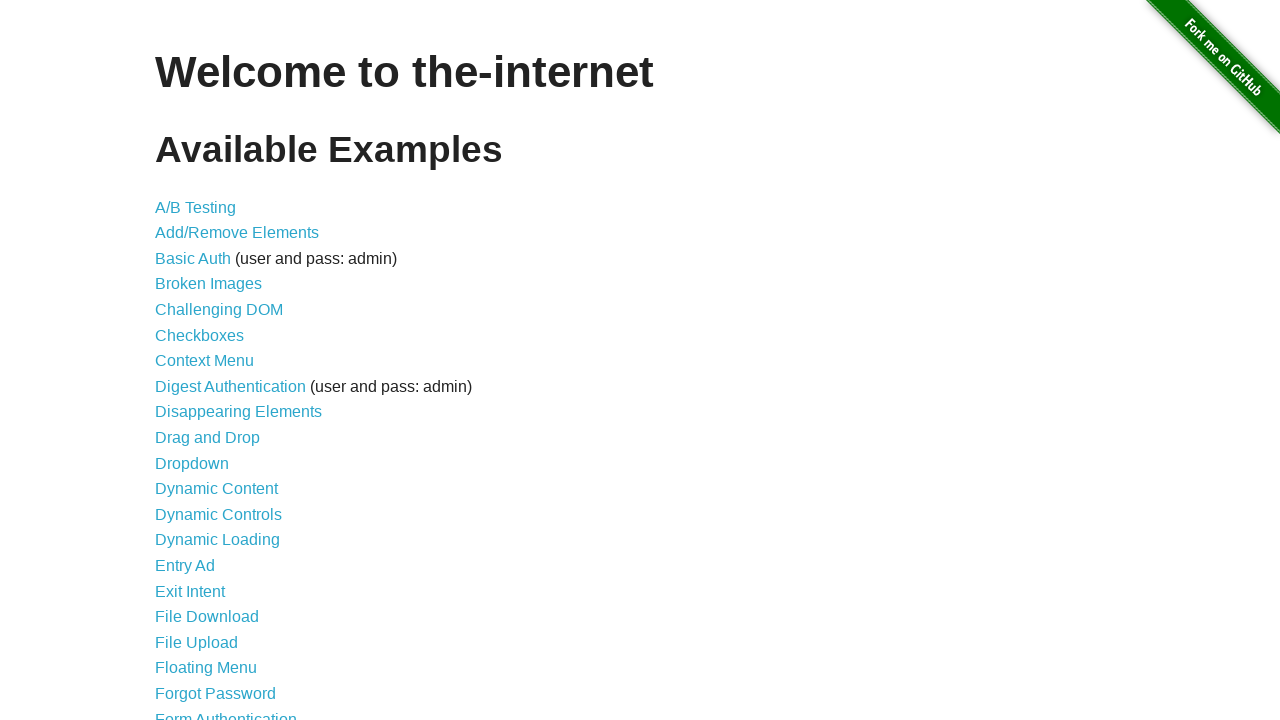

Clicked on JavaScript Alerts link at (214, 361) on xpath=//*[@id='content']/ul/li[29]/a
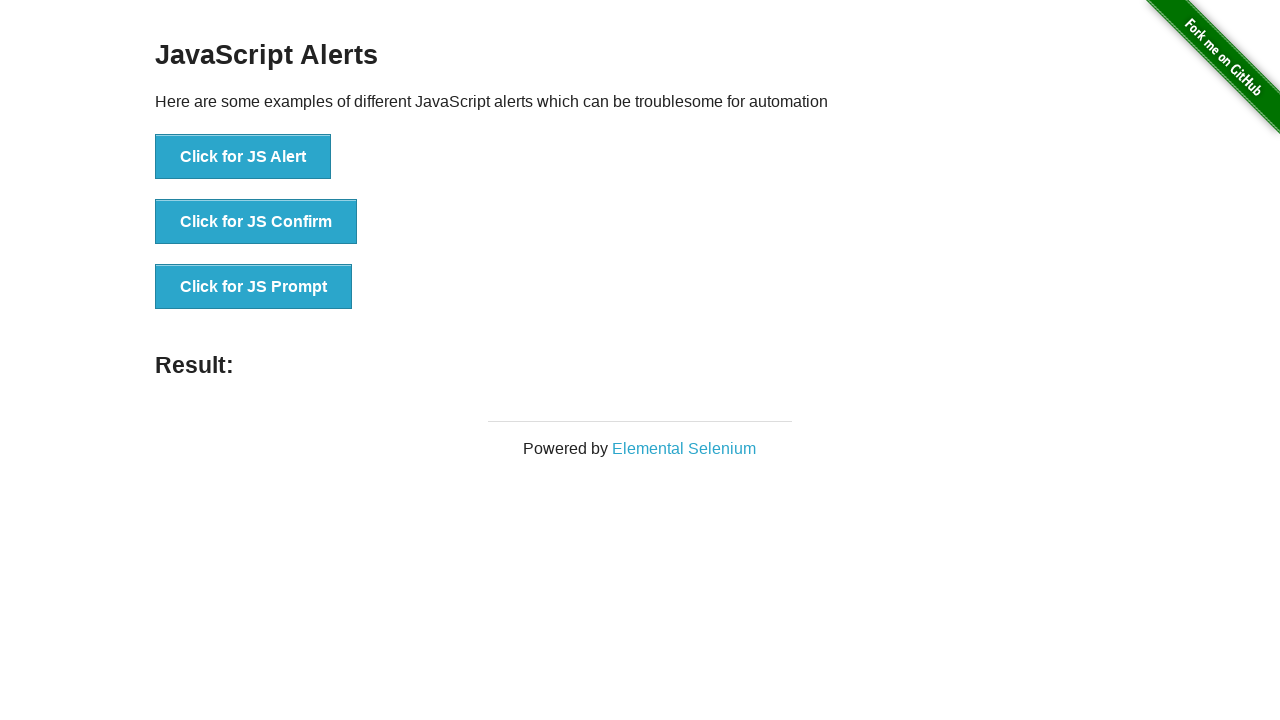

Waited for page navigation to complete
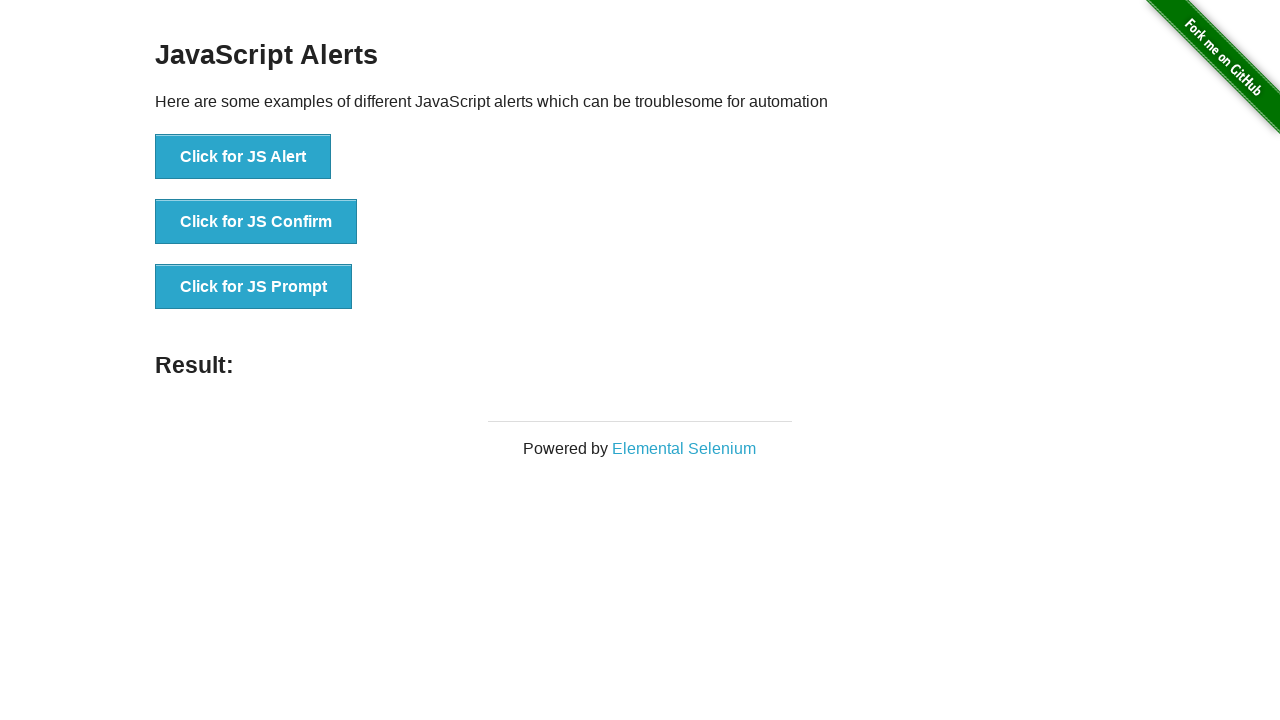

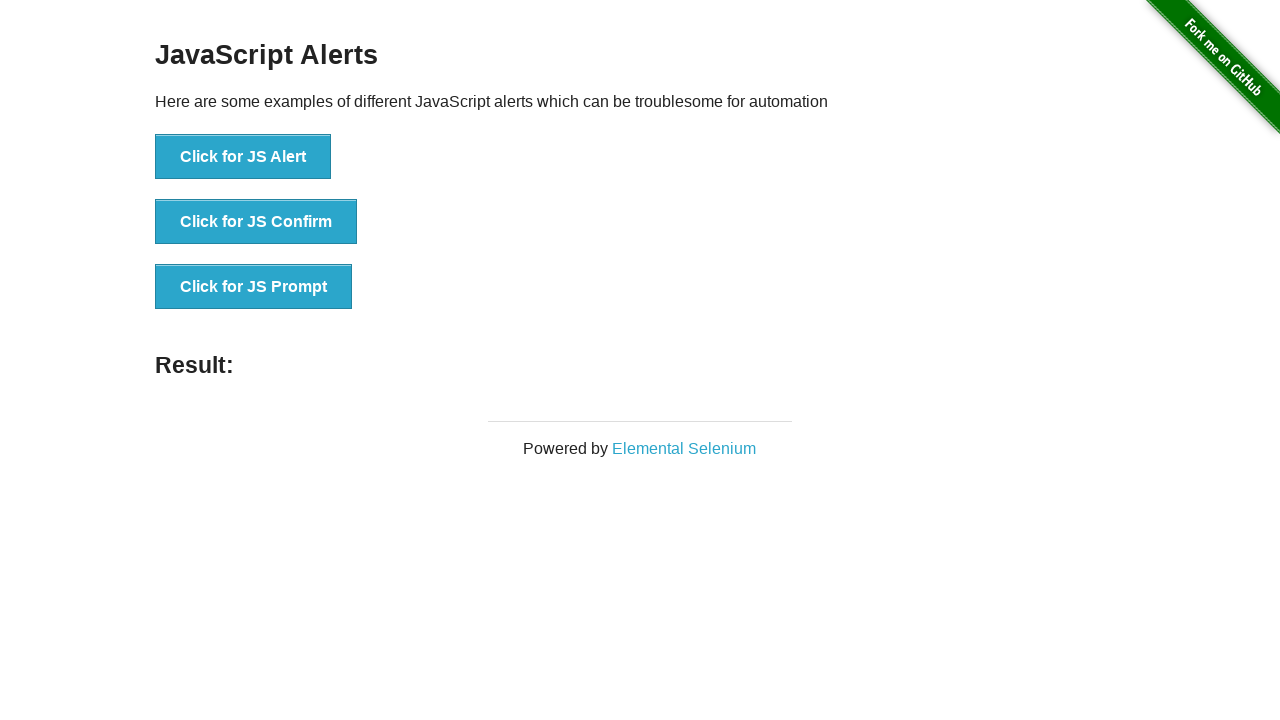